Tests navigation to the About Us page and verifies the correct URL is loaded

Starting URL: https://parabank.parasoft.com/parabank

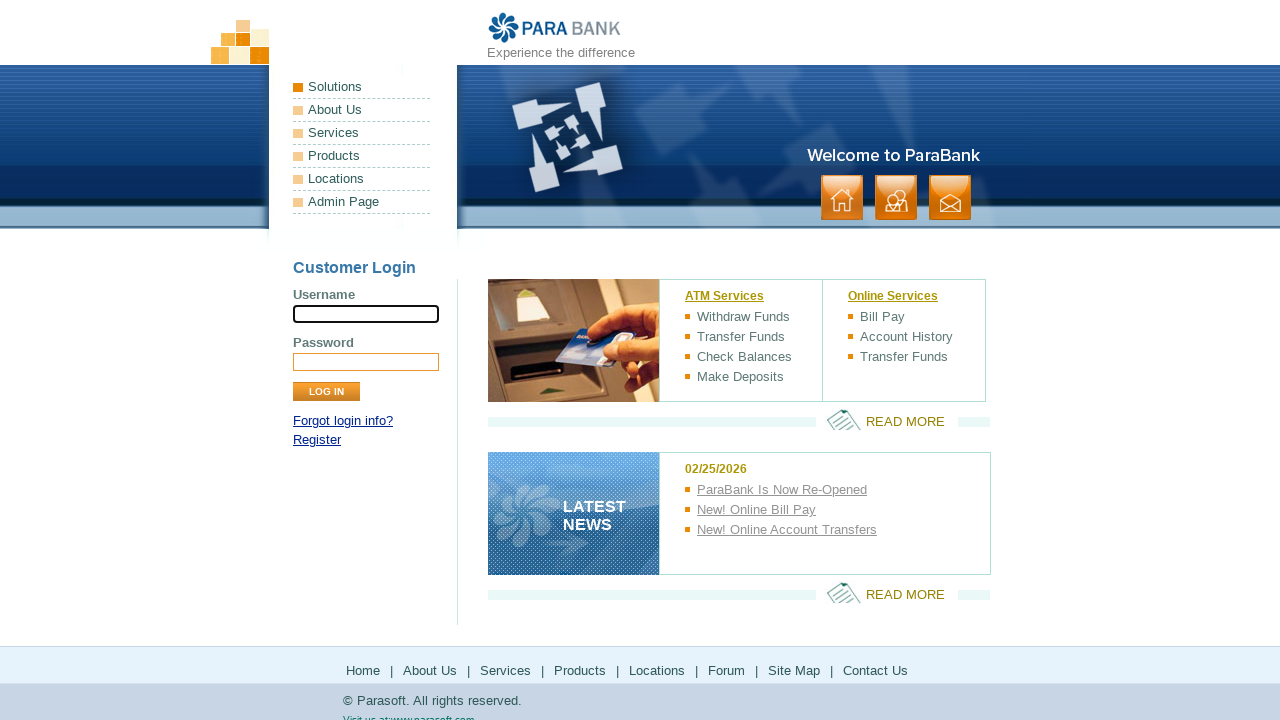

Clicked on About Us link at (362, 110) on a:text('About Us')
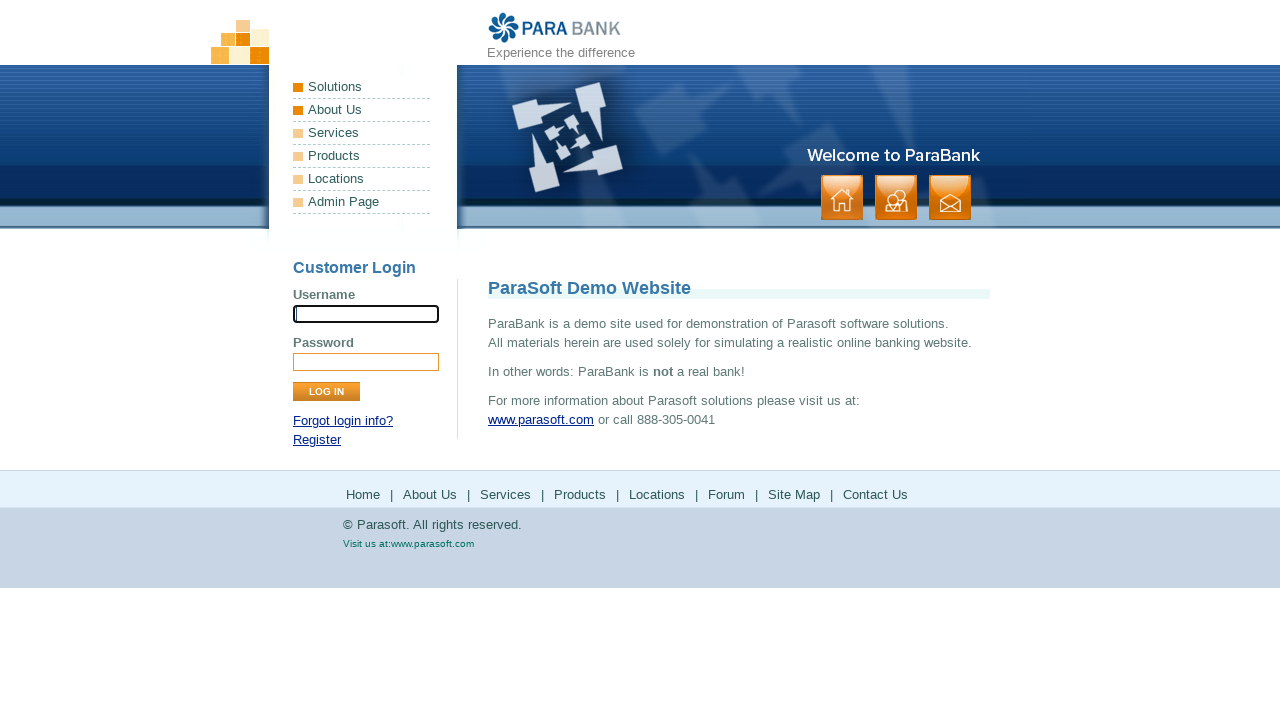

Verified that About Us page loaded with correct URL: https://parabank.parasoft.com/parabank/about.htm
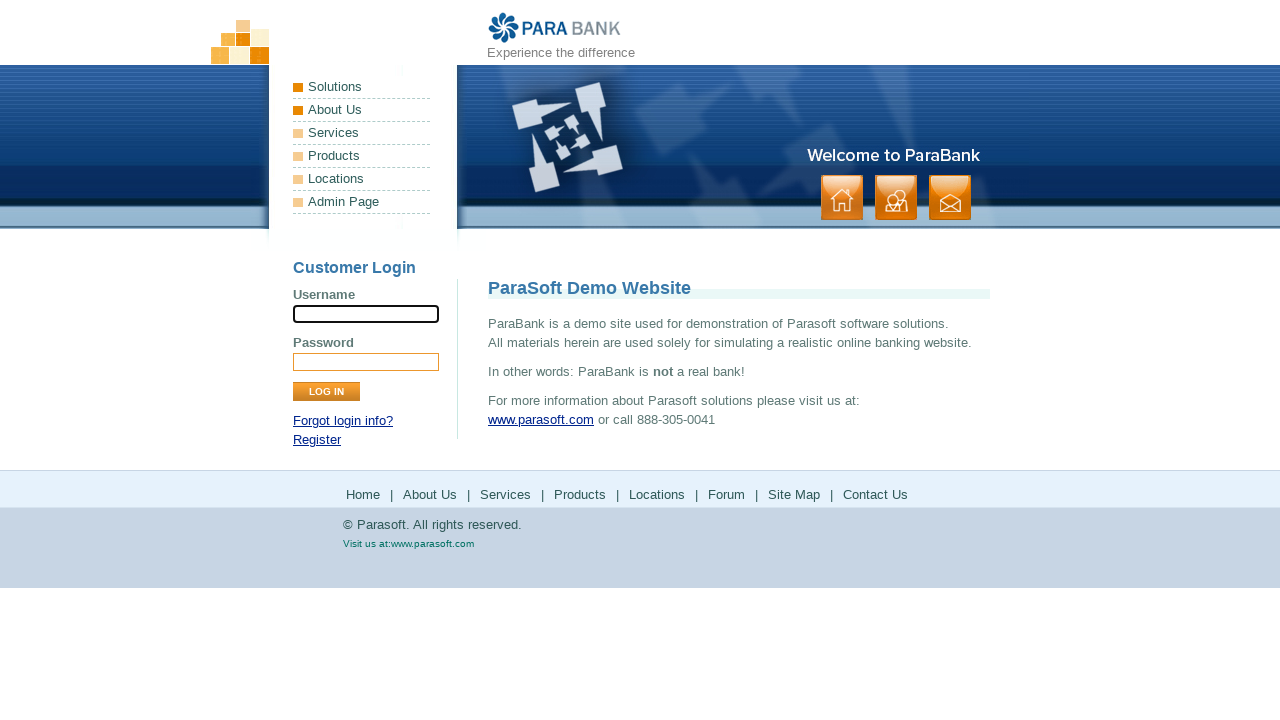

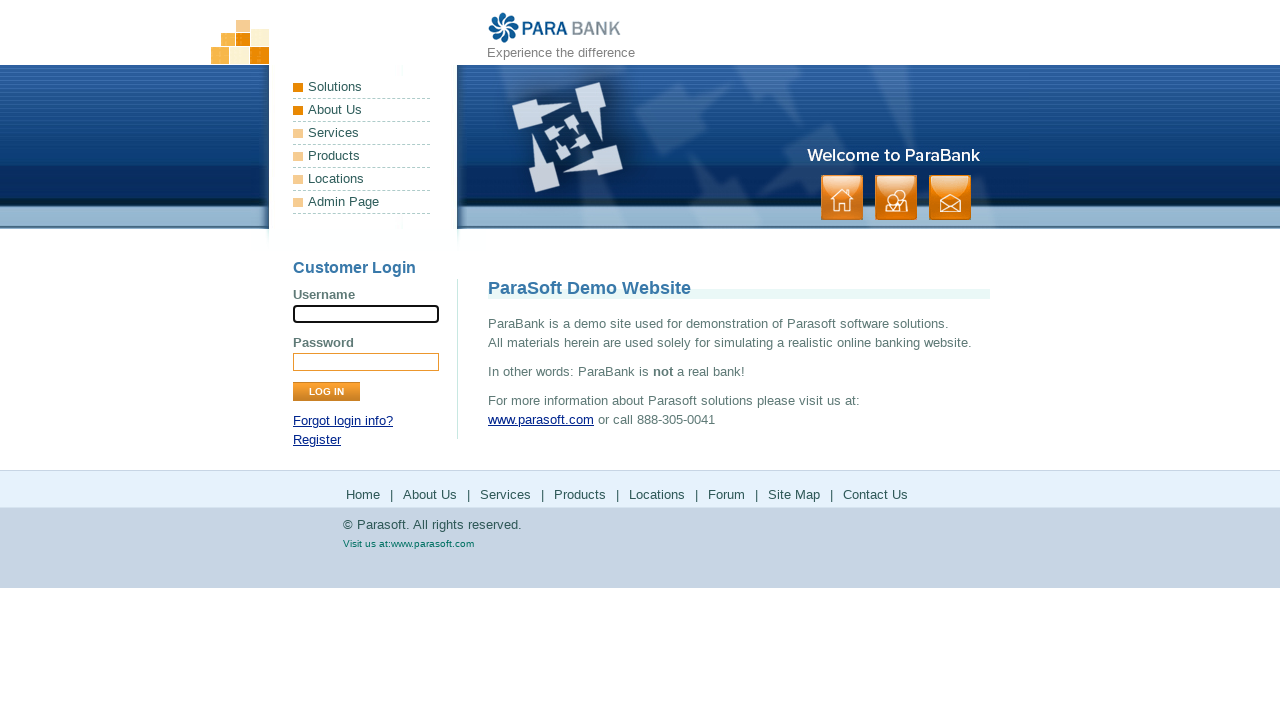